Solves a math captcha by calculating a formula, filling the answer, checking checkboxes, and submitting the form

Starting URL: https://SunInJuly.github.io/execute_script.html

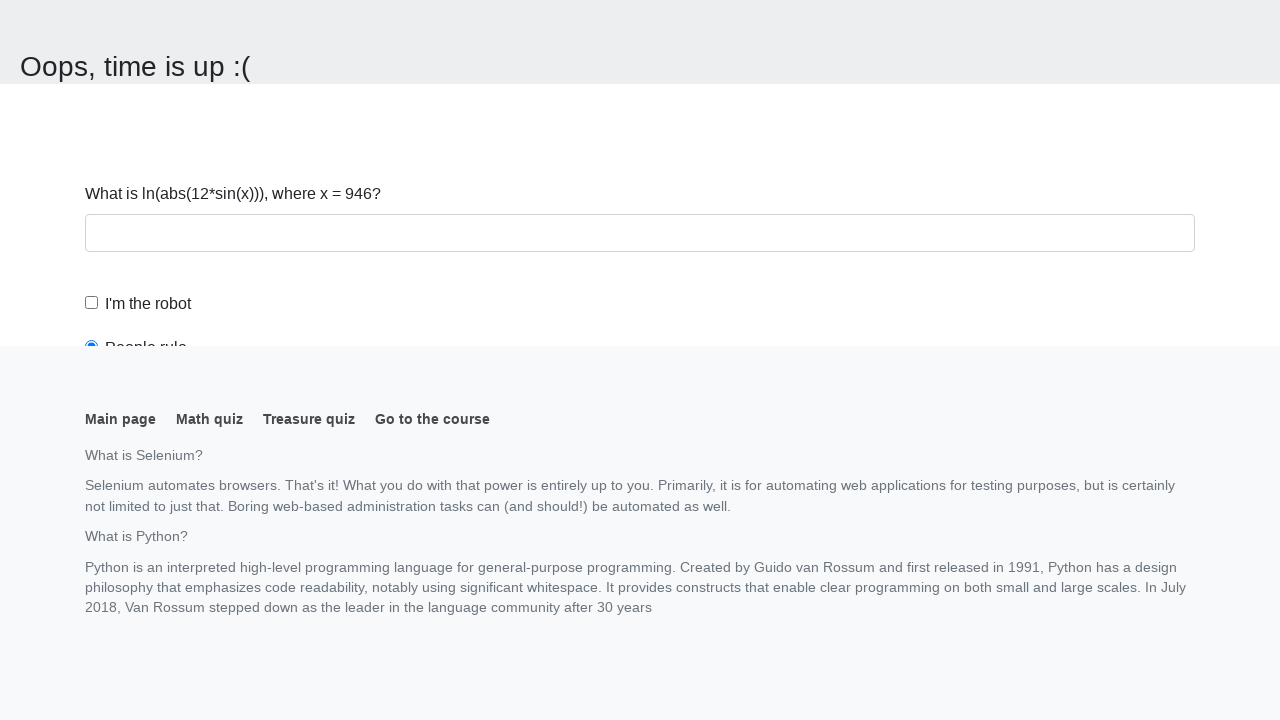

Navigated to math captcha page
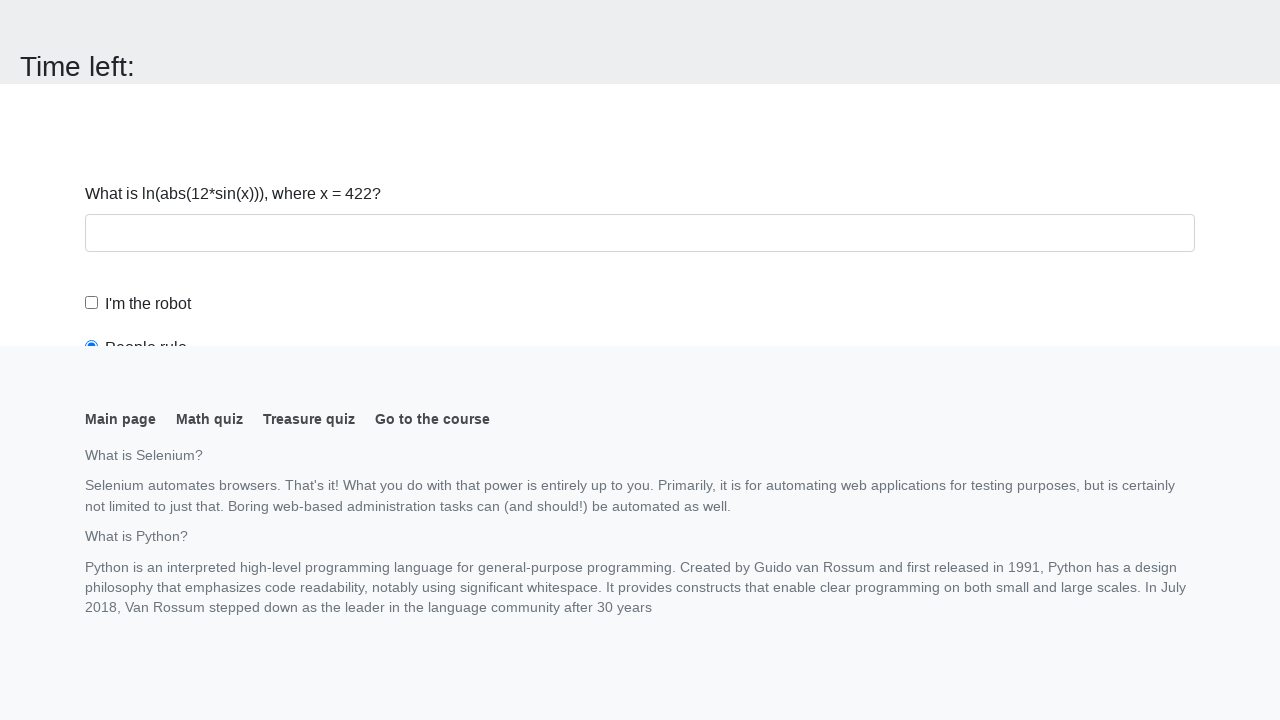

Located input value element
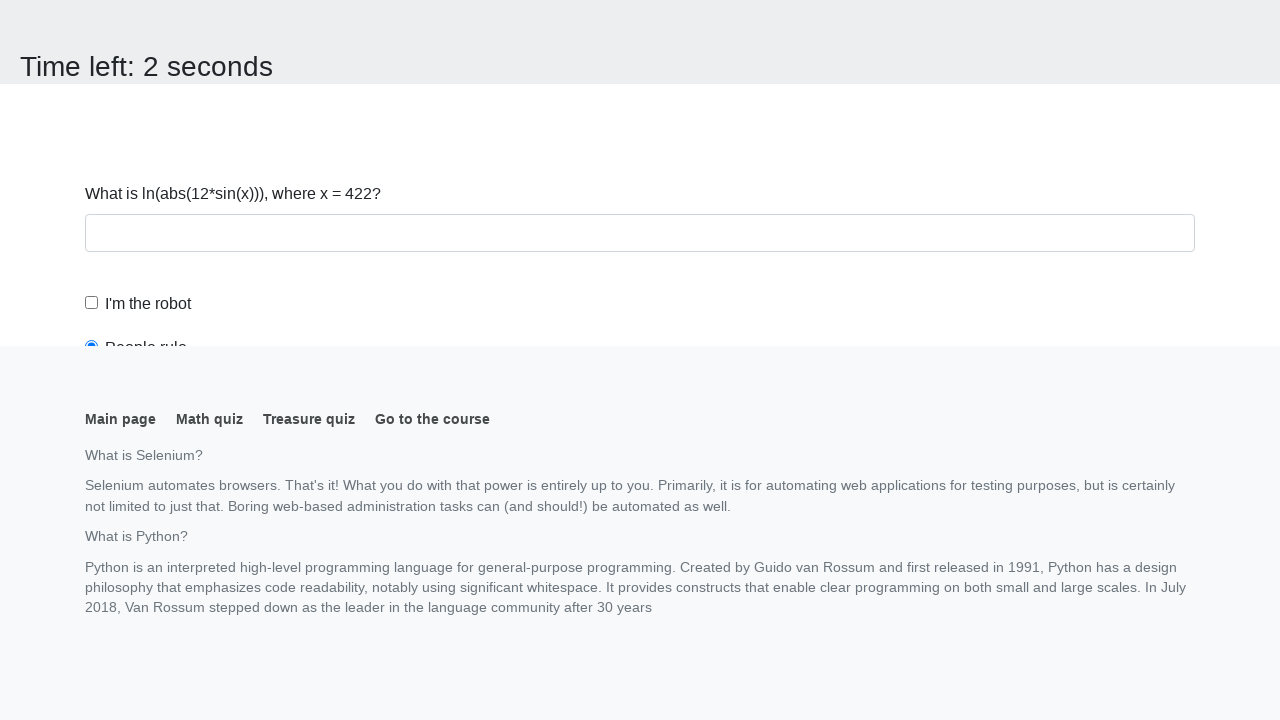

Extracted input value: 422
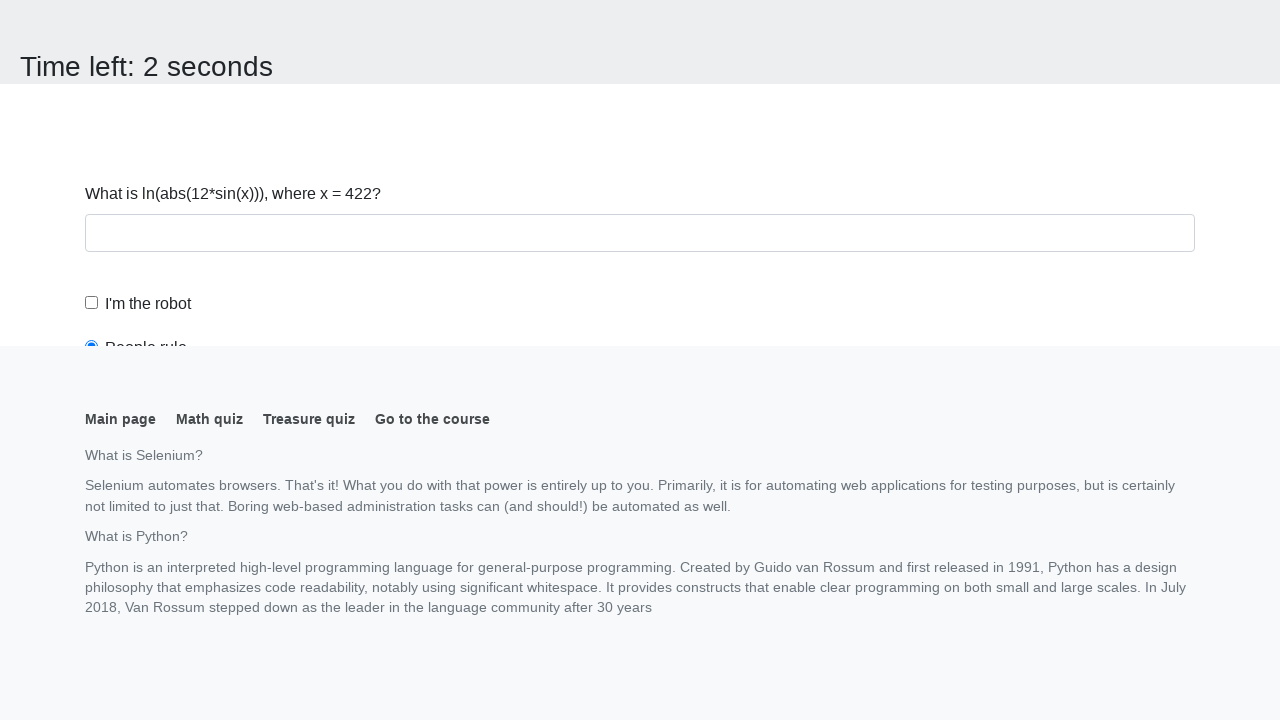

Calculated formula result: 2.3288790604938105
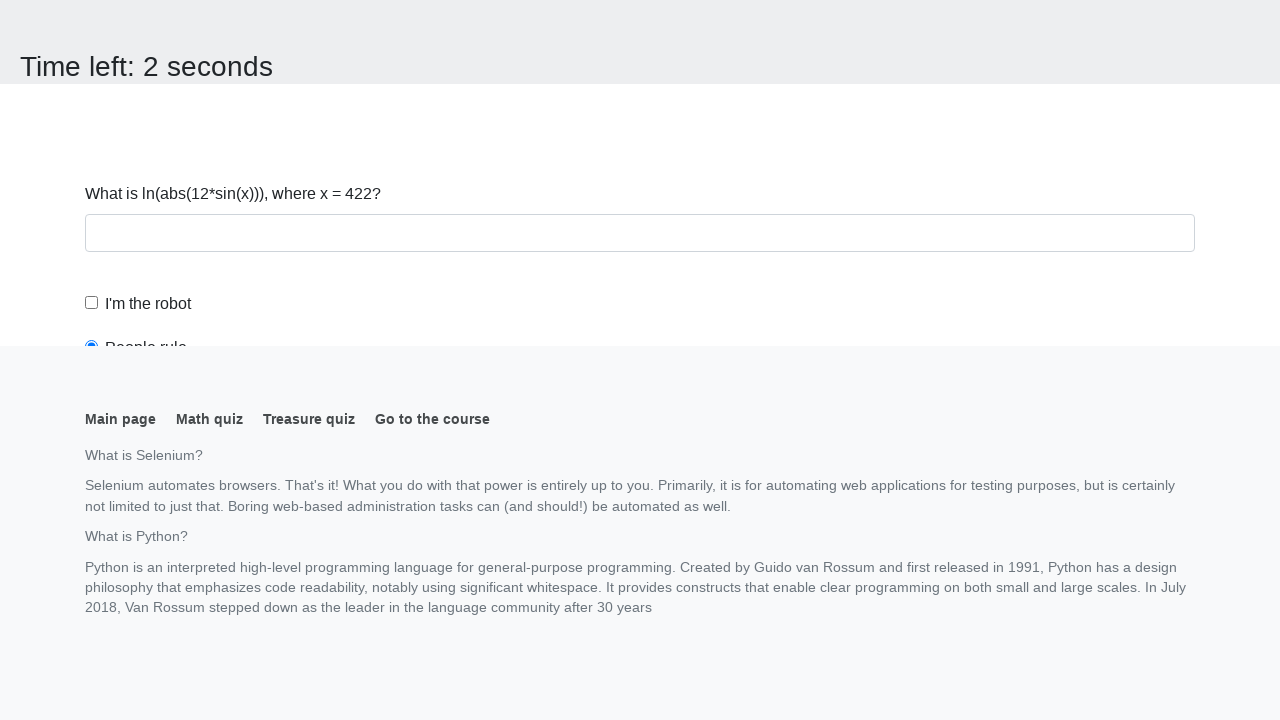

Filled answer field with calculated value on #answer
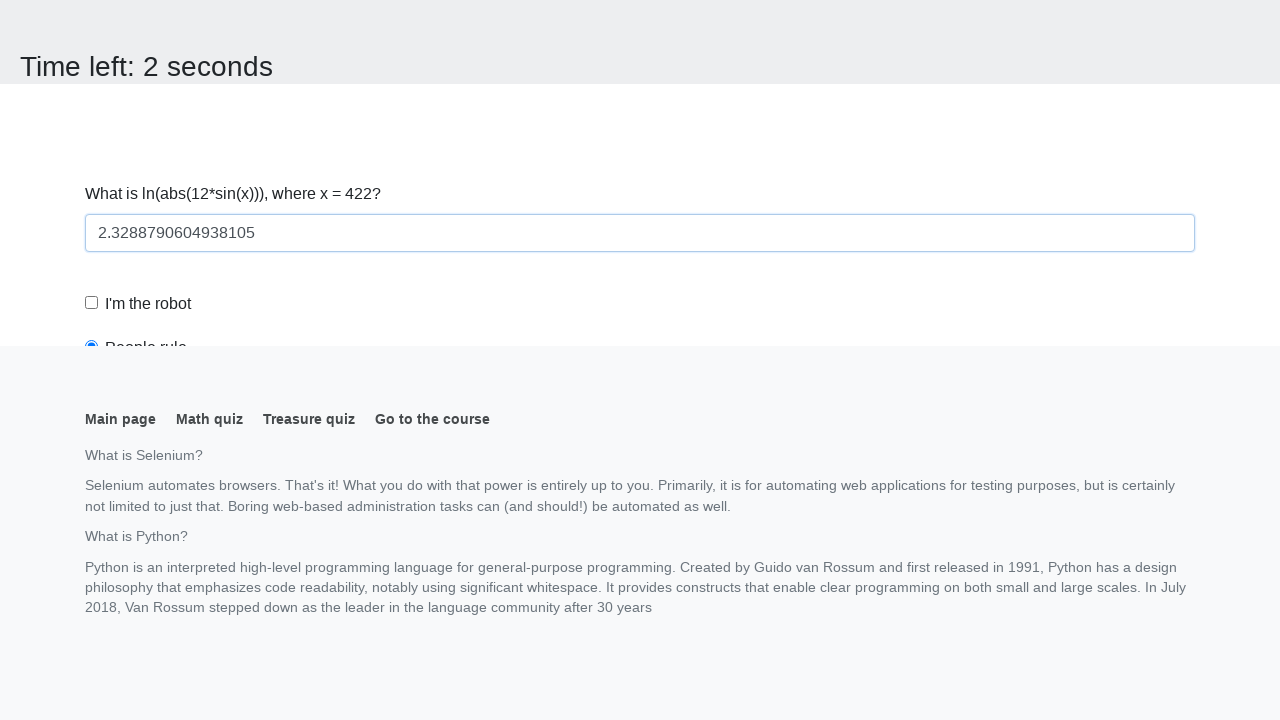

Checked the robot checkbox at (92, 303) on #robotCheckbox
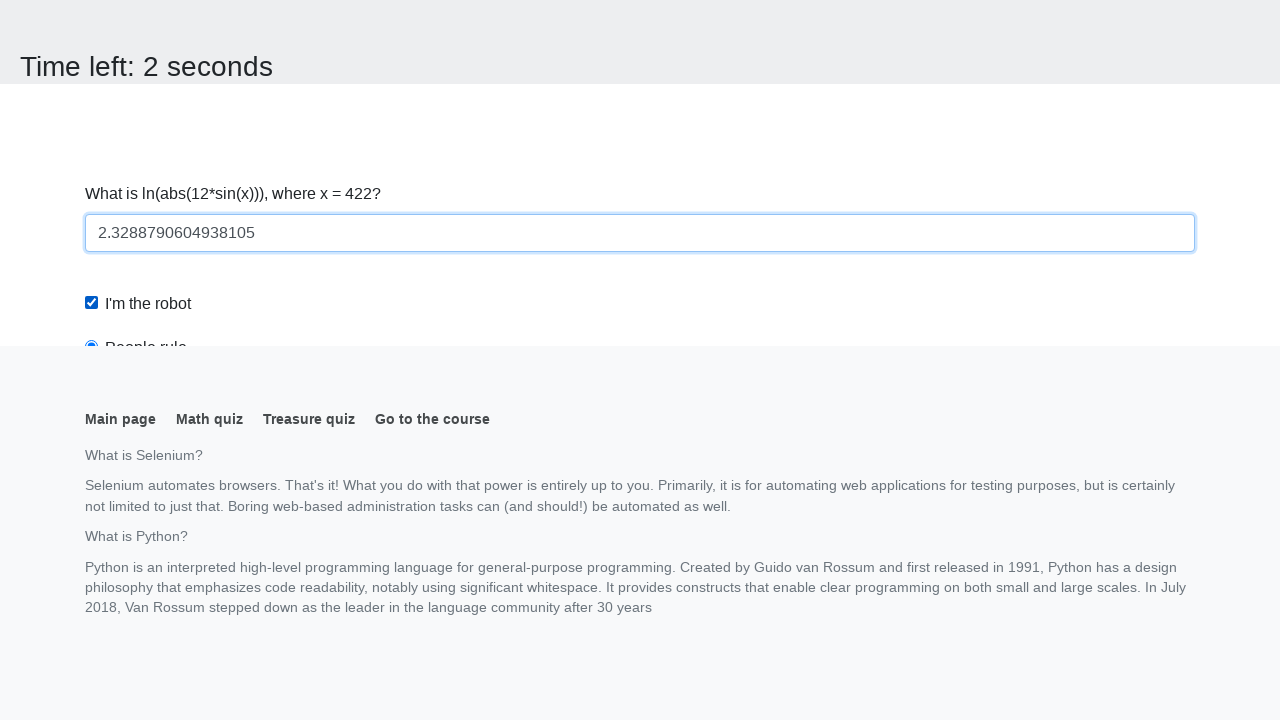

Selected robots rule radio button at (146, 13) on [for='robotsRule']
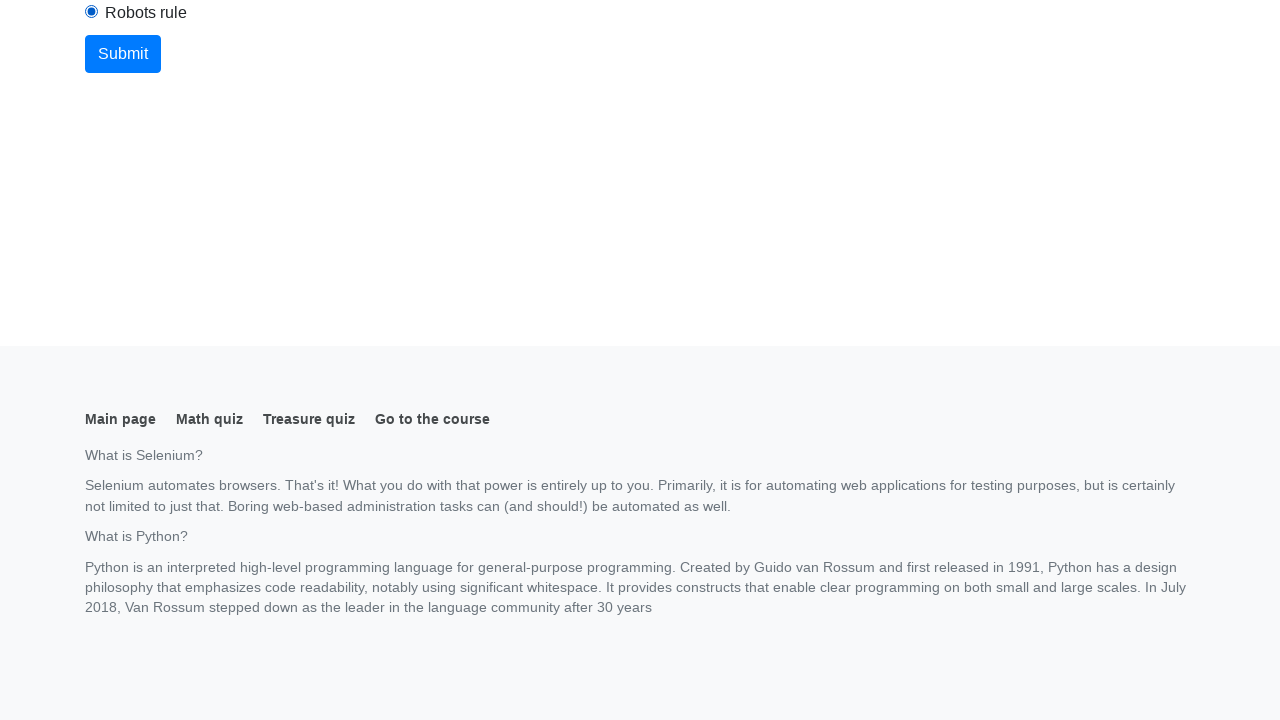

Clicked submit button to submit form at (123, 54) on button
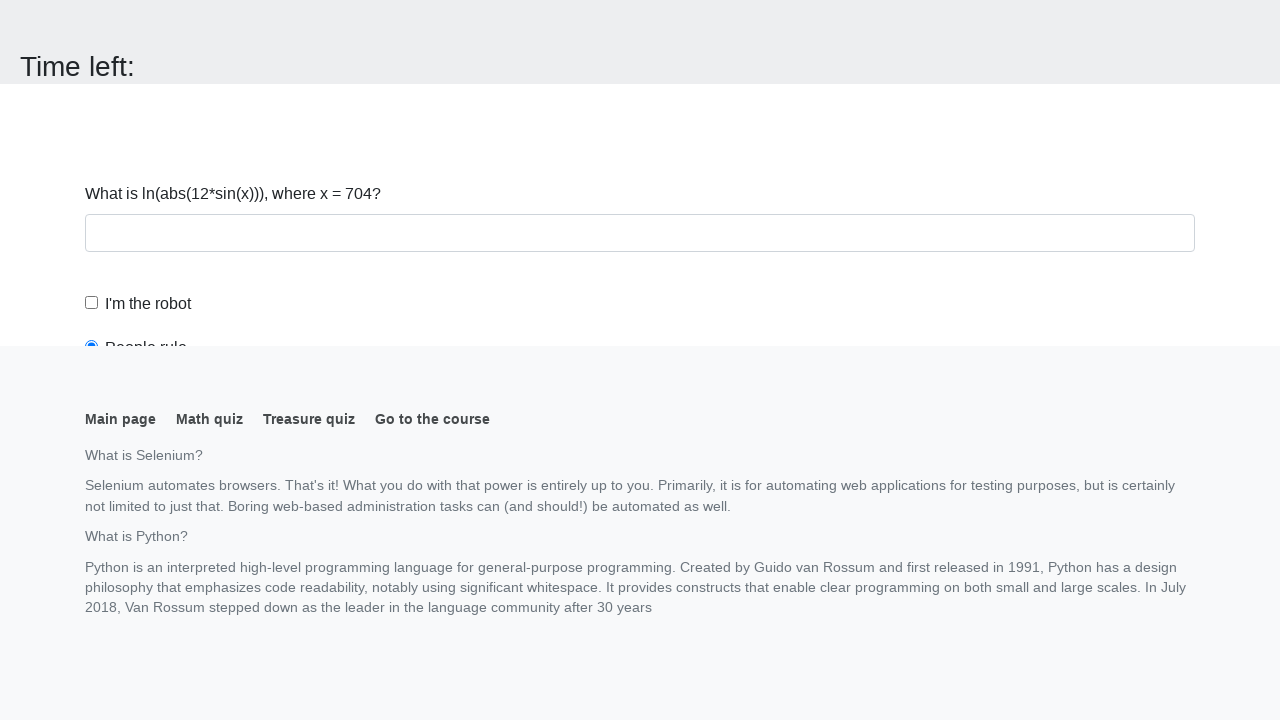

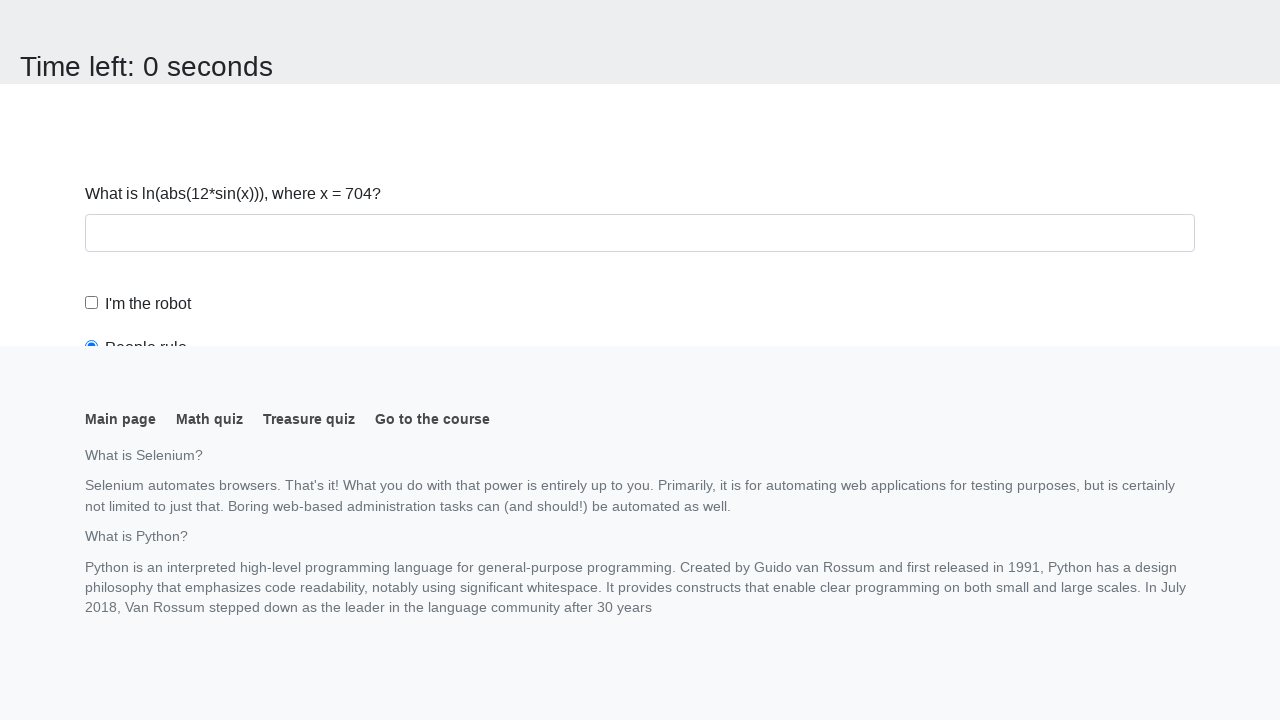